Tests switching between multiple browser windows by clicking a link that opens a new window, then switching to the original window and verifying the title, then switching to the new window and verifying its title.

Starting URL: http://the-internet.herokuapp.com/windows

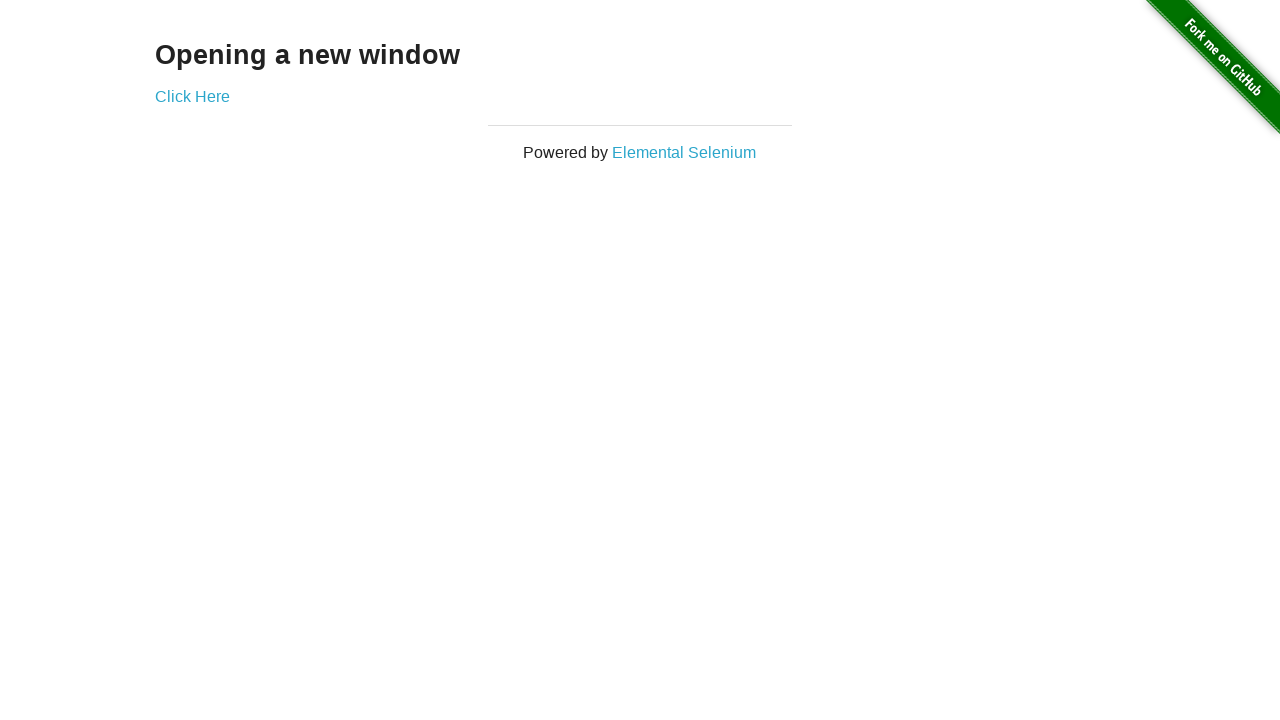

Clicked link to open new window at (192, 96) on .example a
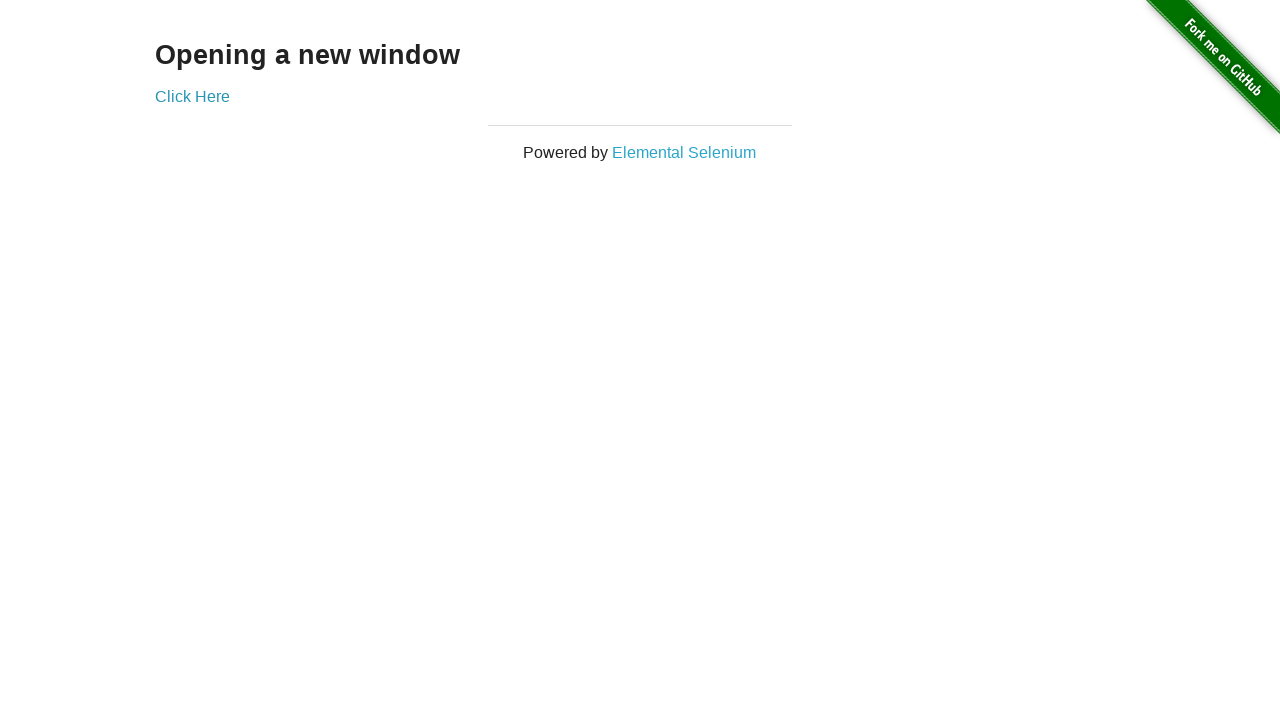

Waited for new window to open
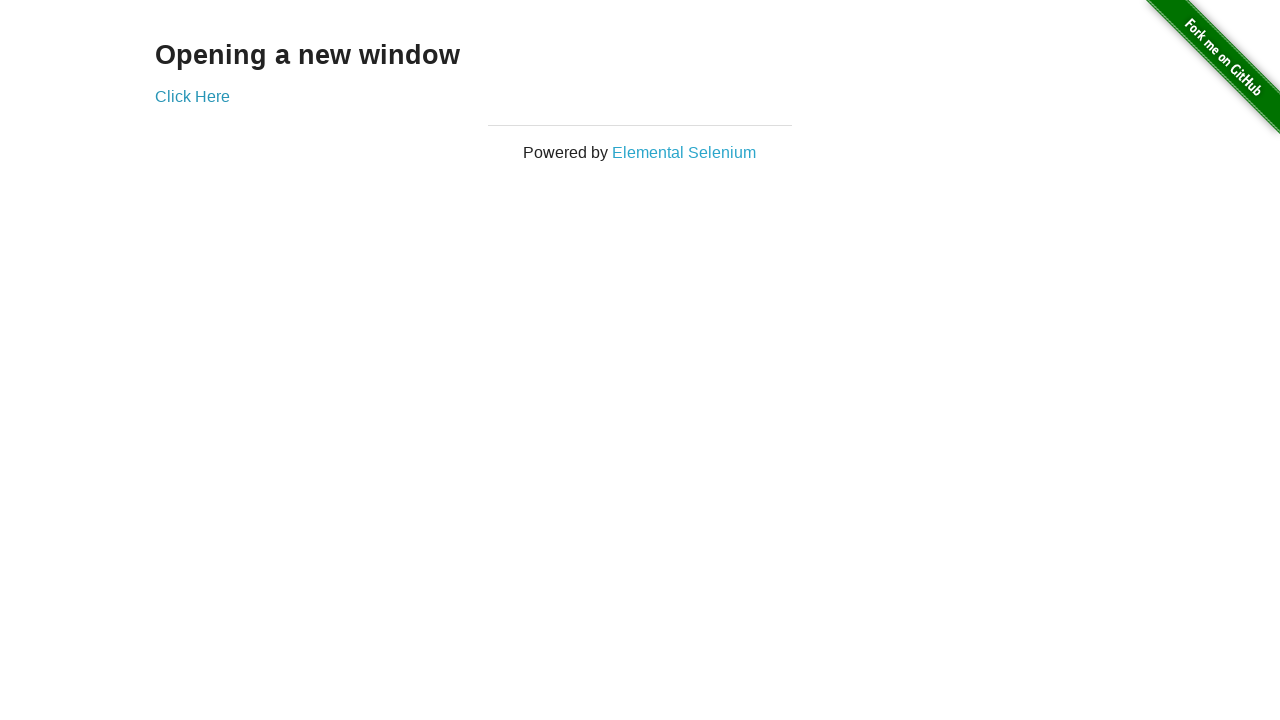

Retrieved all pages from context
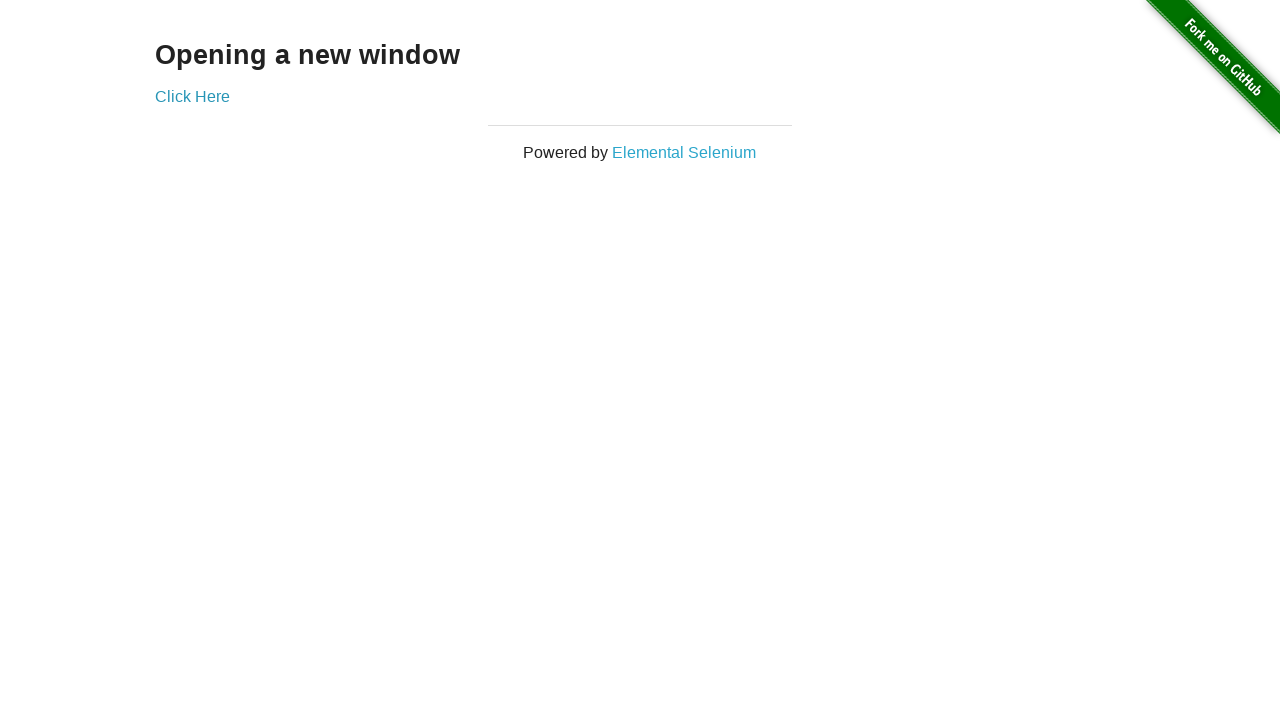

Selected first window (original)
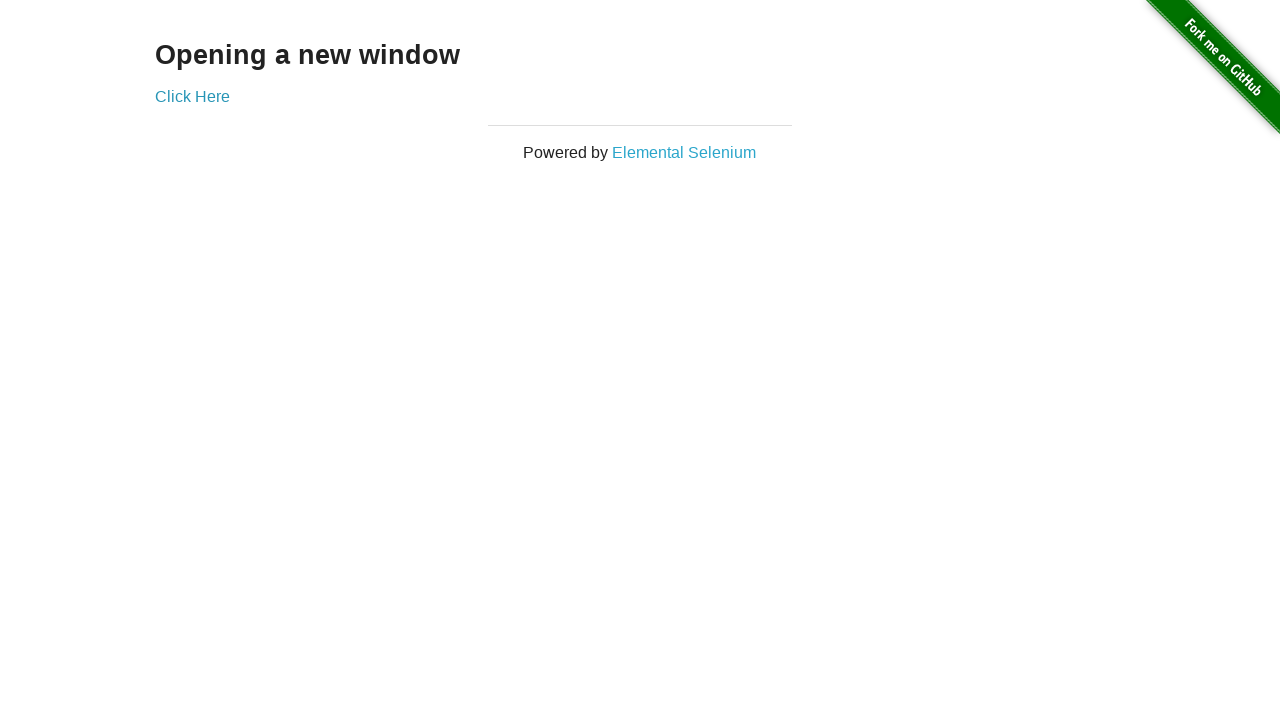

Verified original window title is not 'New Window'
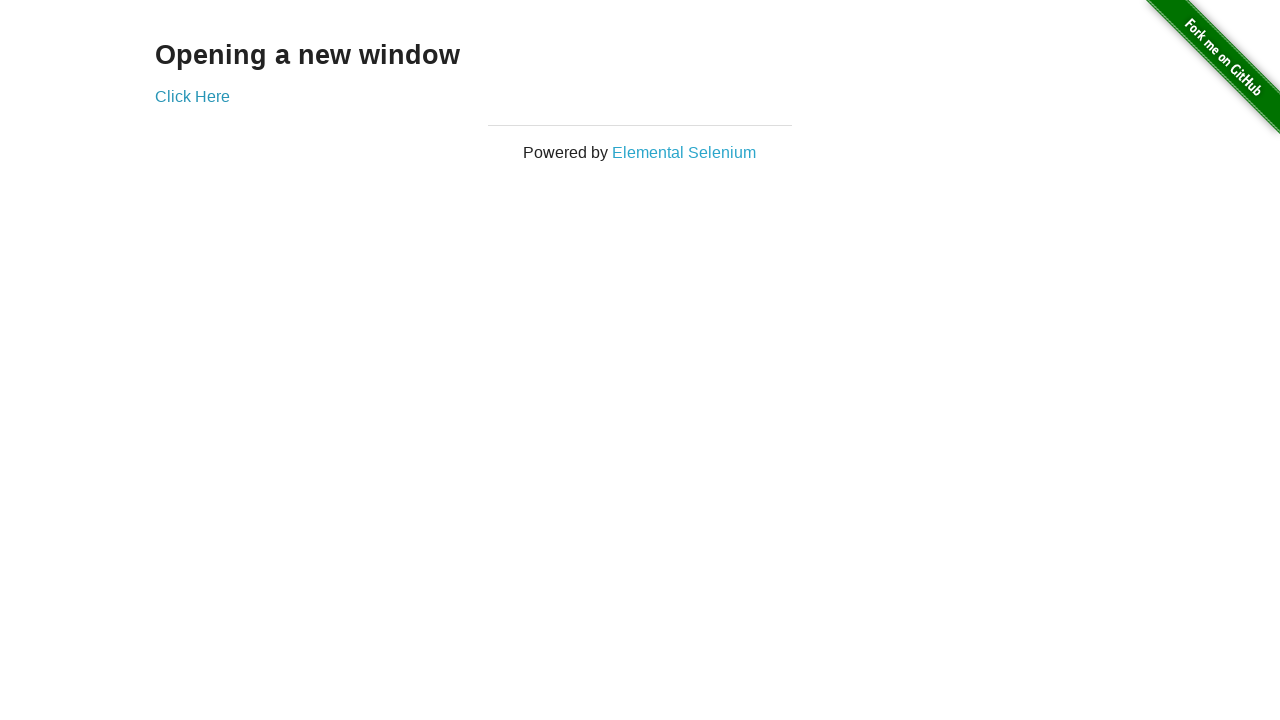

Selected new window (last opened)
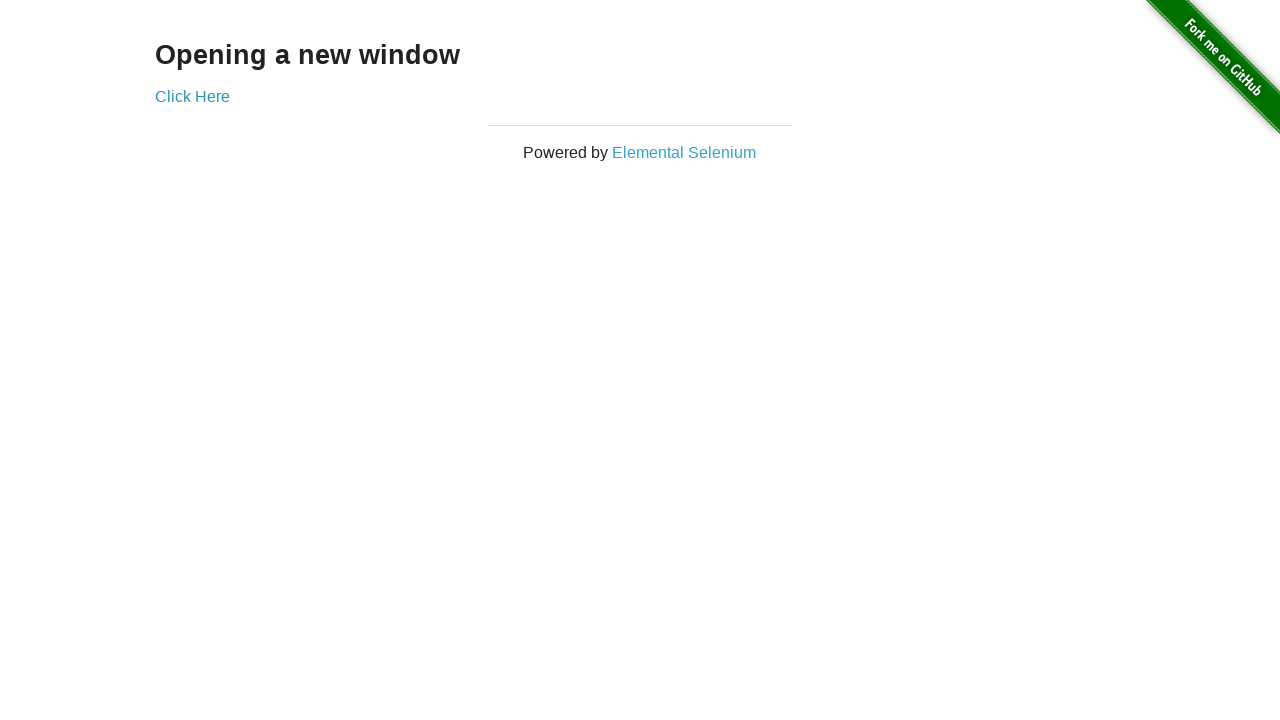

Verified new window title is 'New Window'
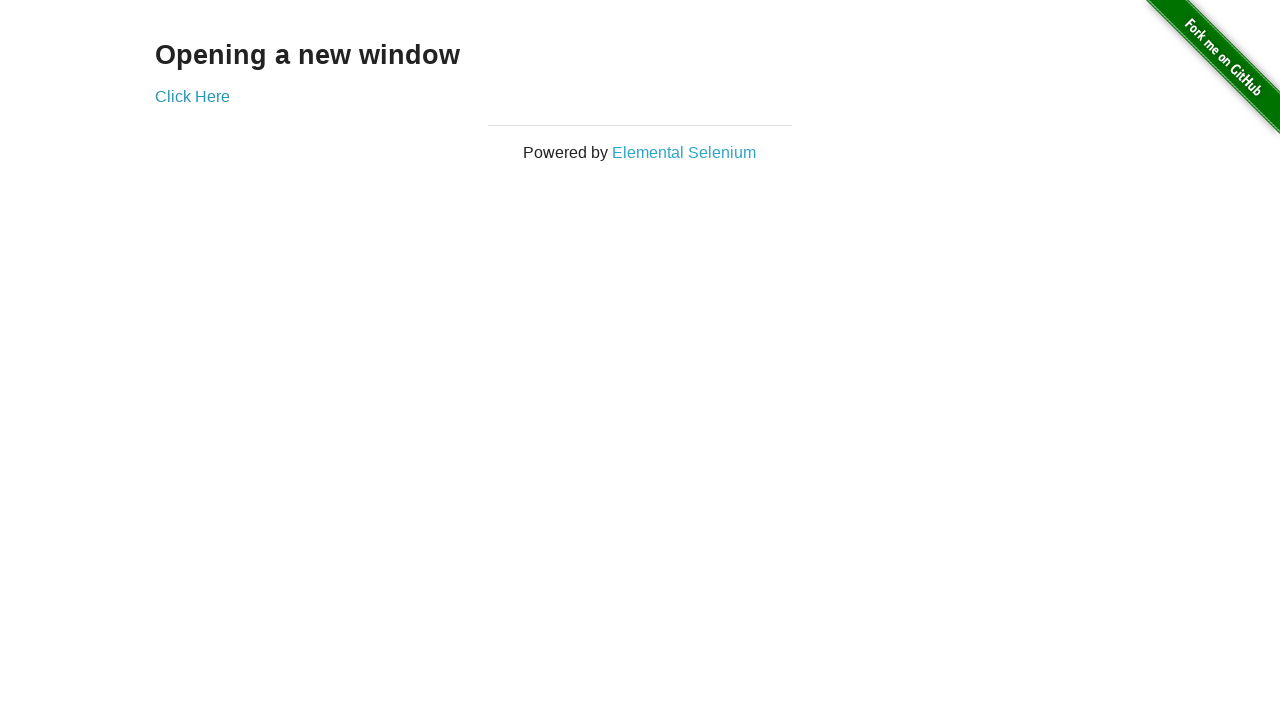

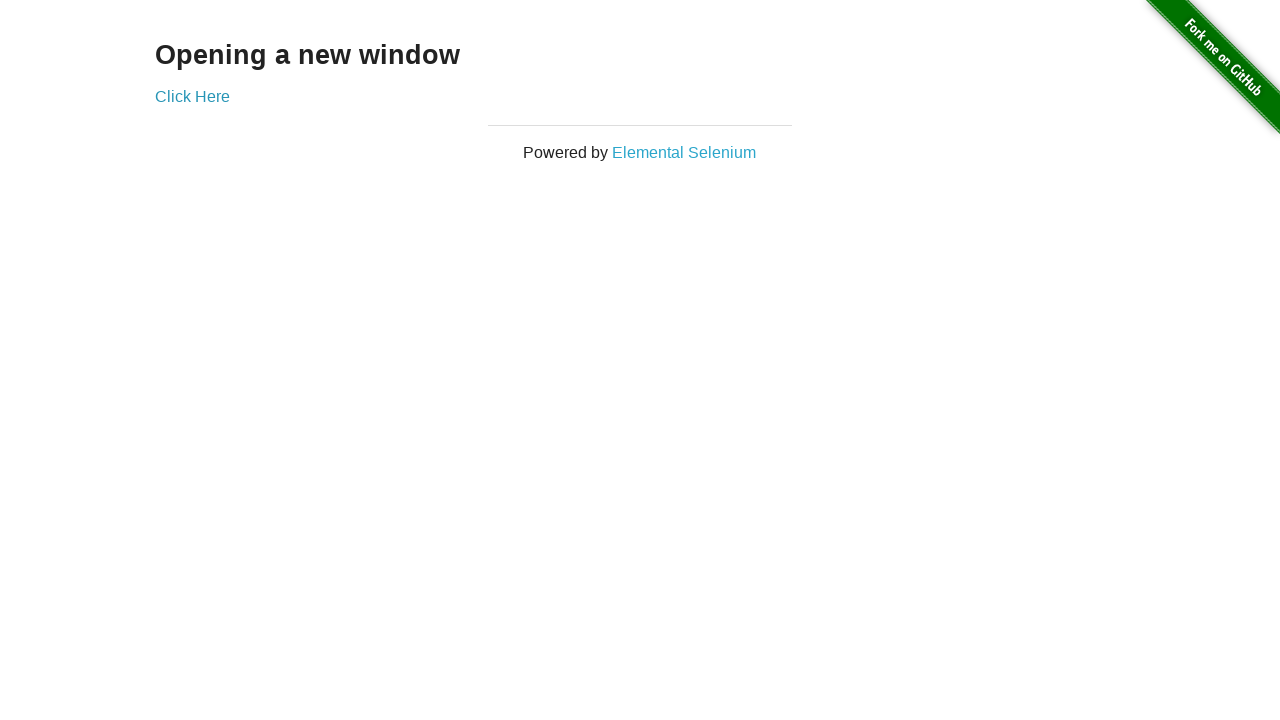